Navigates to a Selenium course content page and clicks on an expandable heading element (likely an accordion section).

Starting URL: http://greenstech.in/selenium-course-content.html

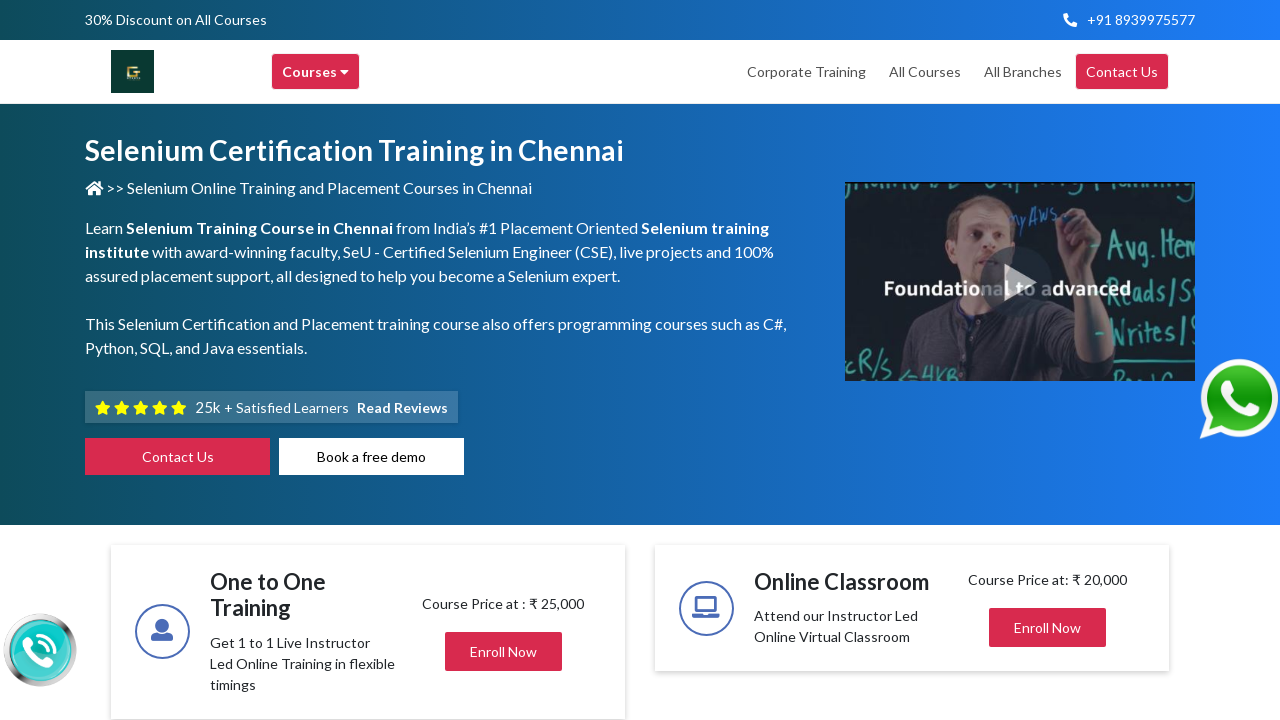

Navigated to Selenium course content page
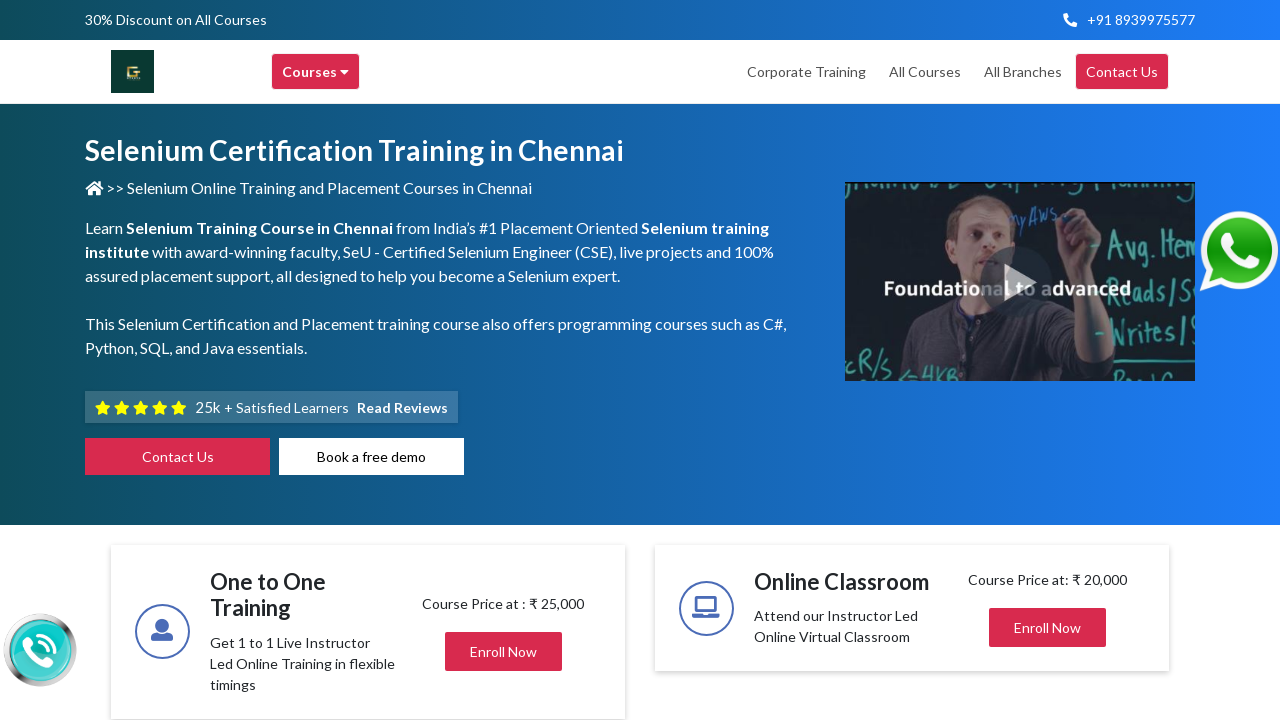

Clicked on expandable heading element (accordion section) at (1048, 360) on #heading201
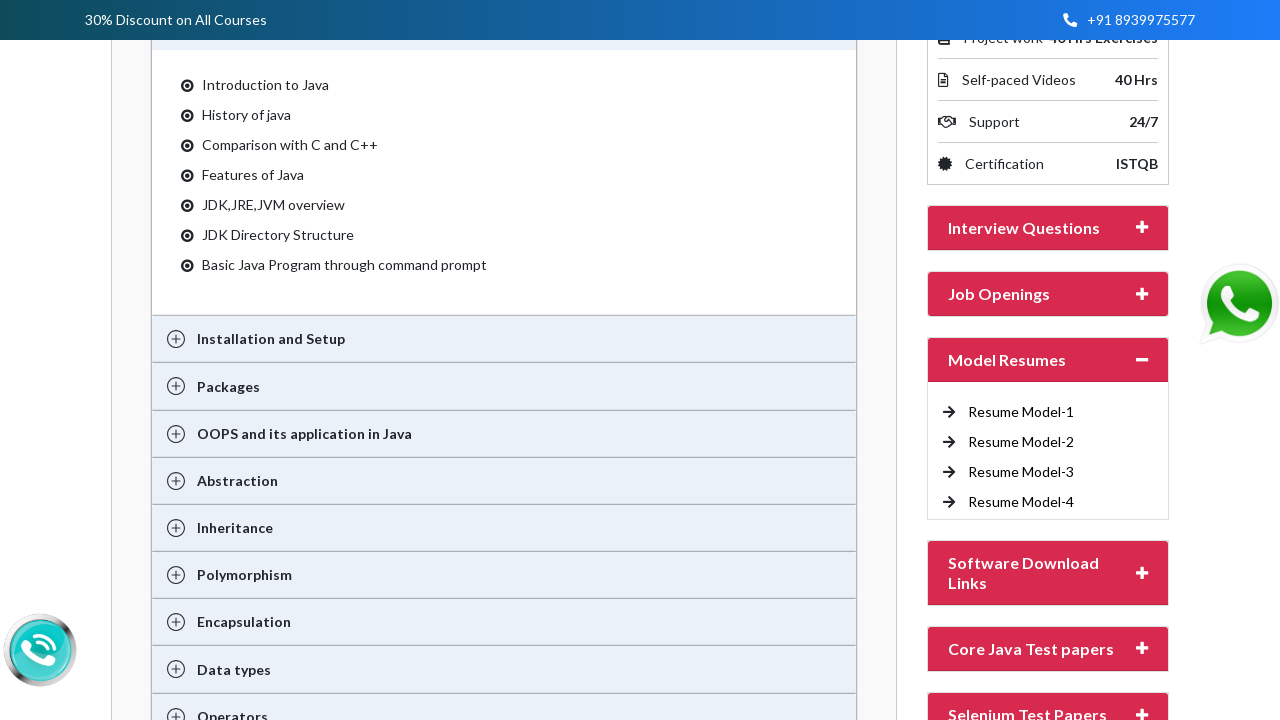

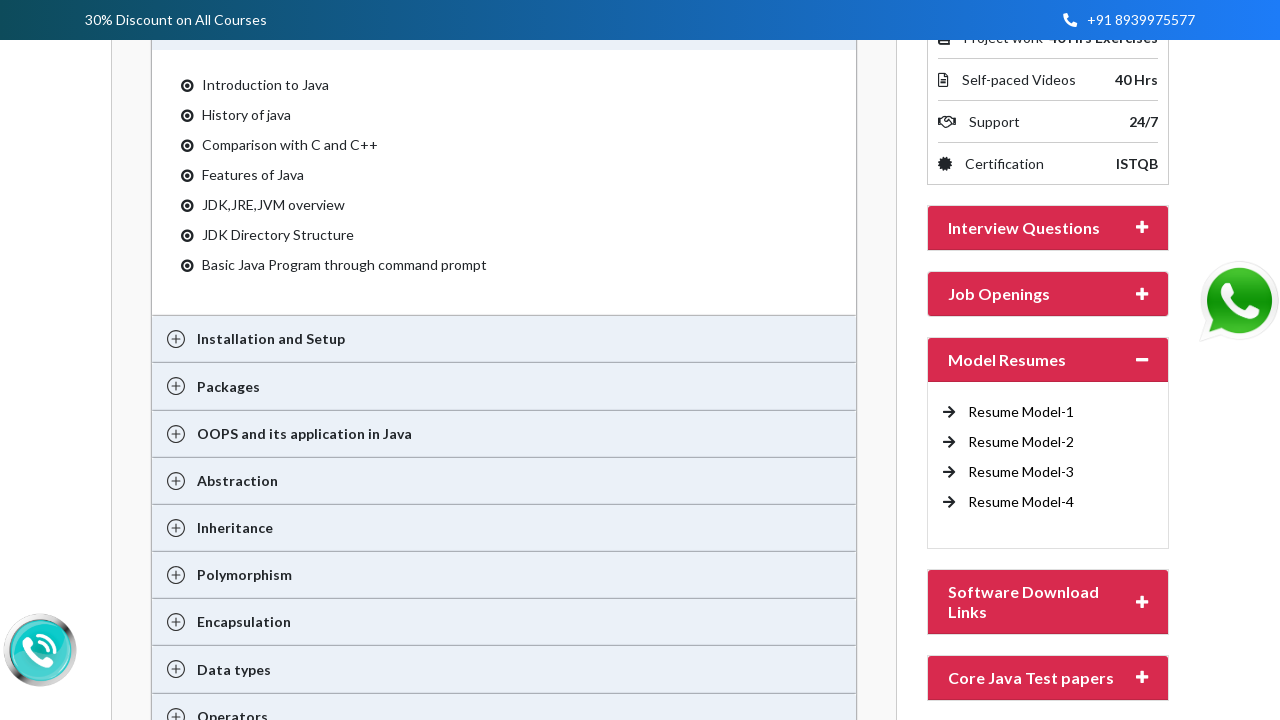